Tests a registration form by navigating to a register page, filling in user details including username, email, gender, hobbies, interests, country, date of birth, bio, and newsletter subscription, then submitting the form.

Starting URL: https://material.playwrightvn.com/

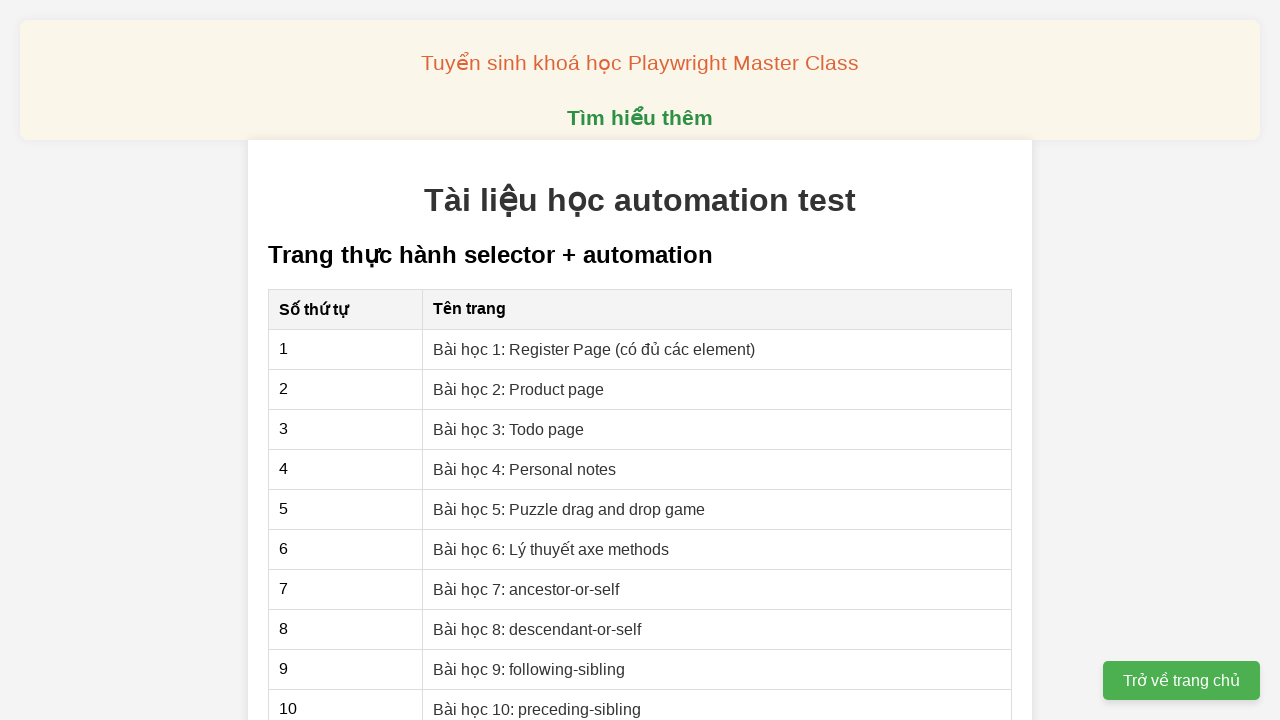

Clicked on 'Bài học 1: Register Page' link at (594, 349) on xpath=//a[@href='01-xpath-register-page.html']
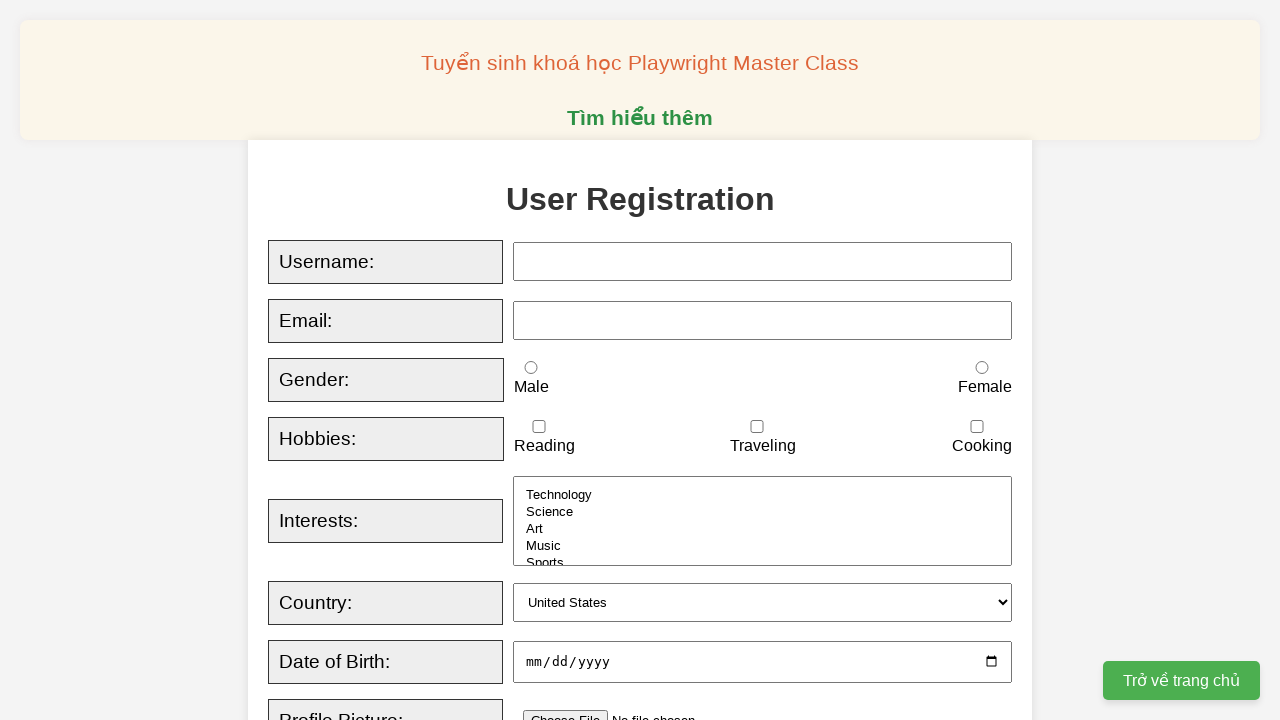

Filled username field with 'Minh Tran' on xpath=//input[@id="username"]
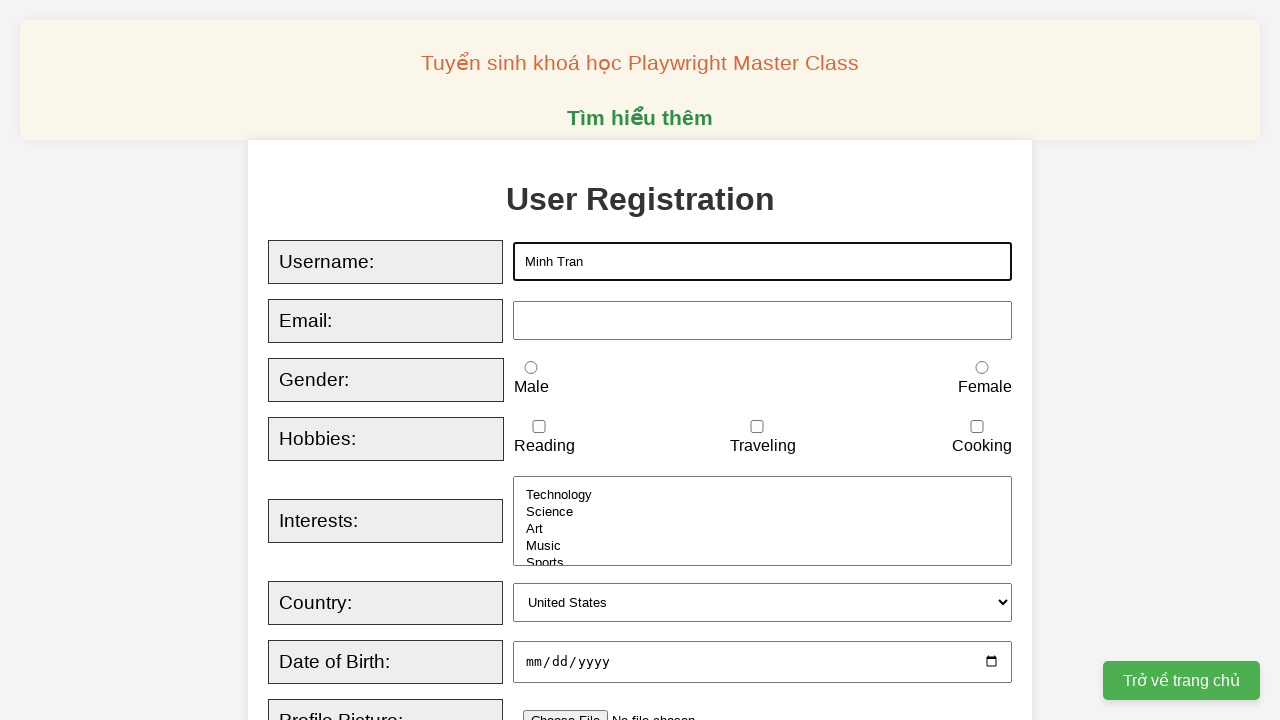

Filled email field with 'minhtran@example.com' on xpath=//input[@id="email"]
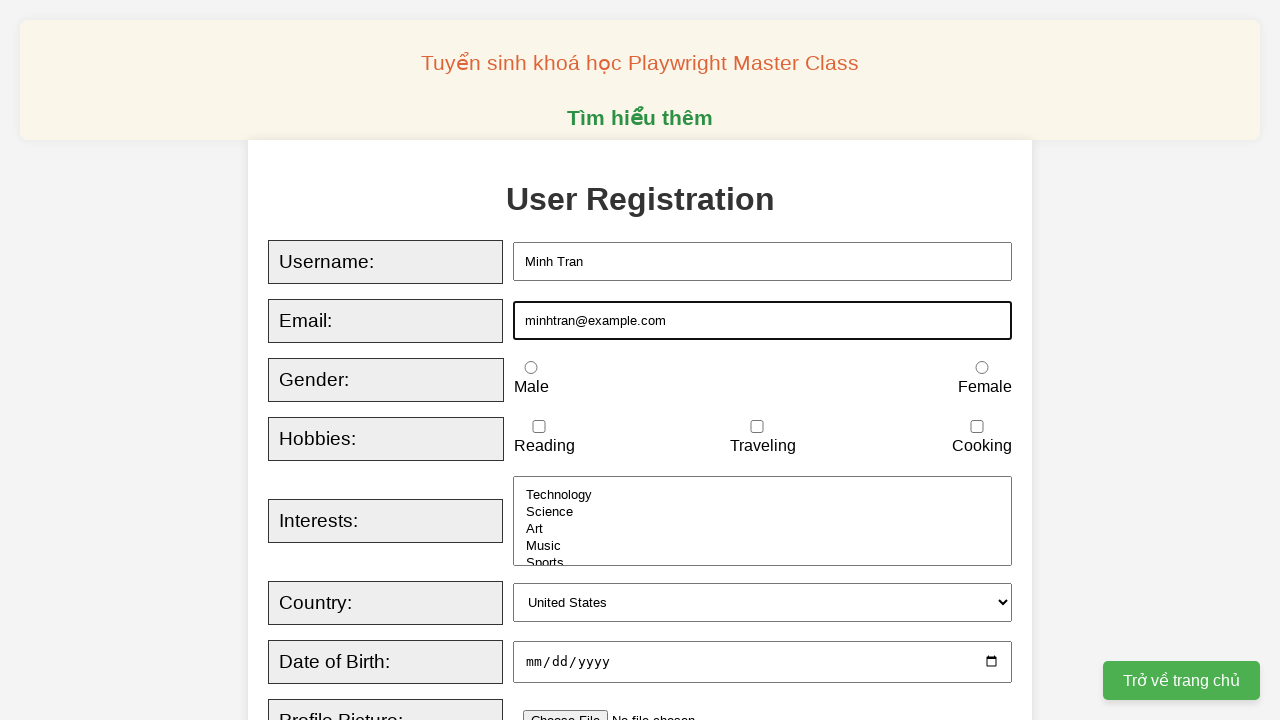

Selected female gender at (982, 368) on xpath=//input[@id="female"]
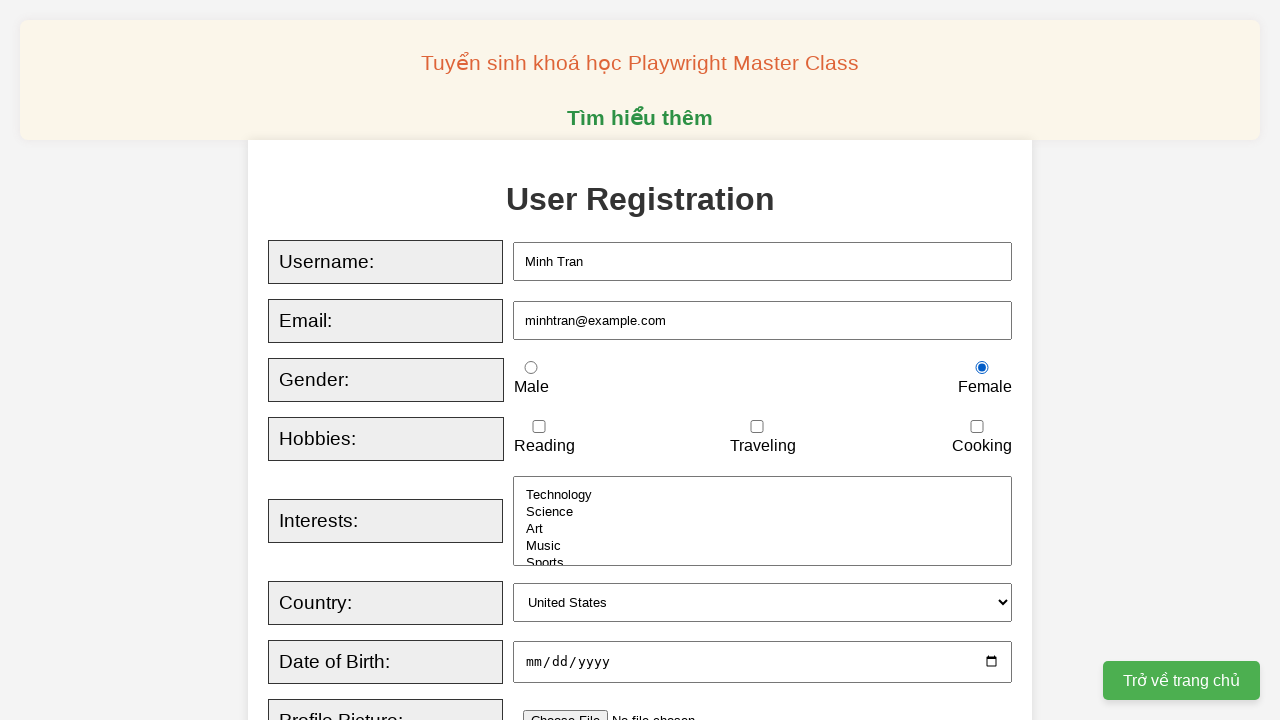

Checked hobby #reading at (539, 427) on #reading
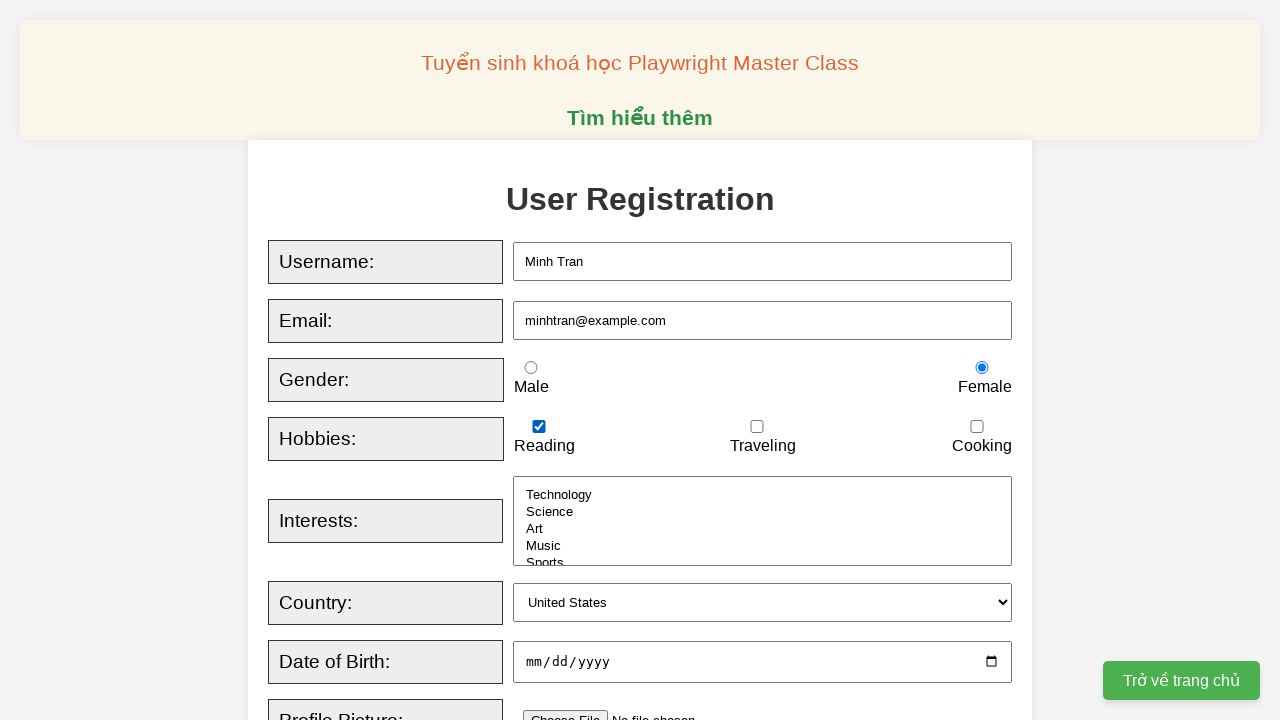

Checked hobby #traveling at (757, 427) on #traveling
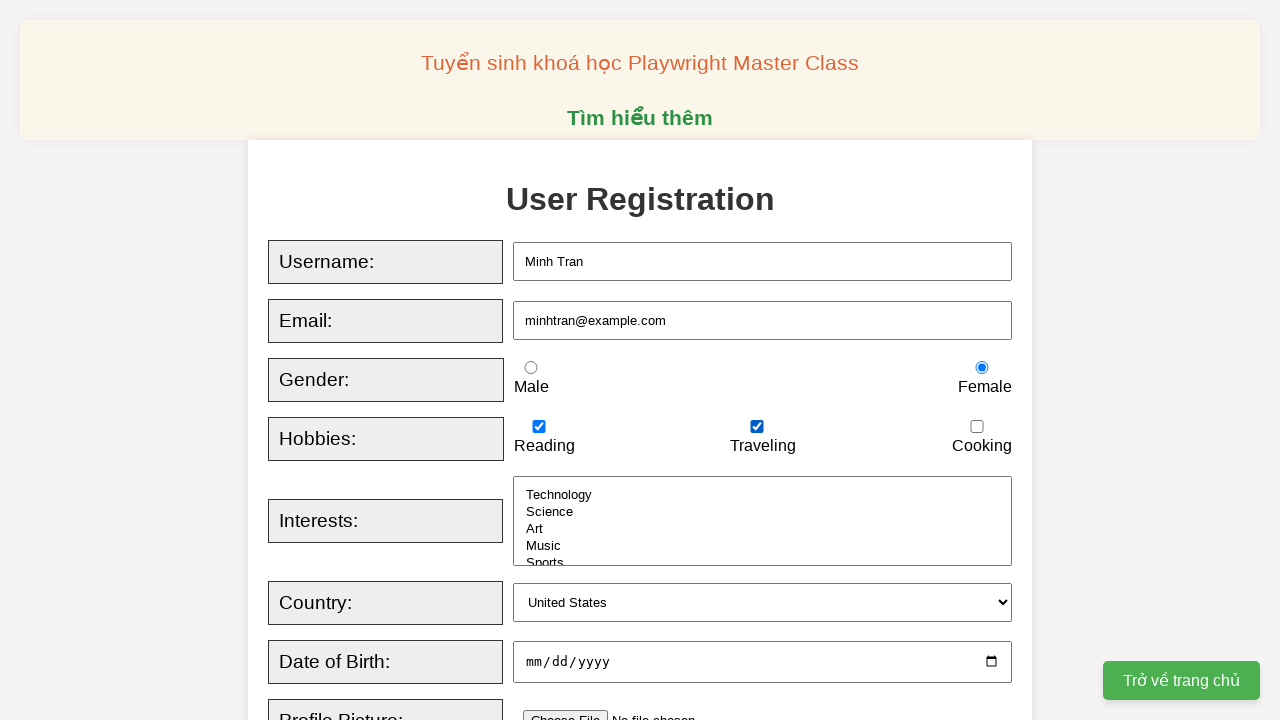

Checked hobby #cooking at (977, 427) on #cooking
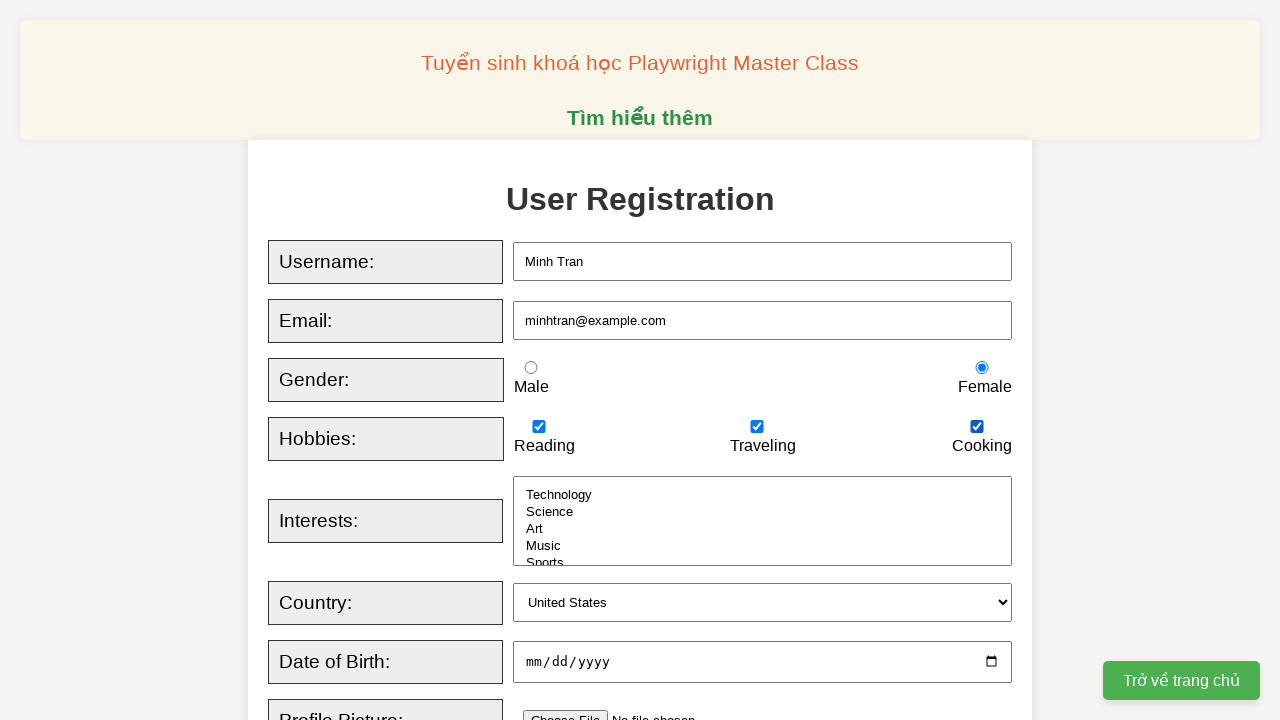

Selected 'science' from interests dropdown on select#interests
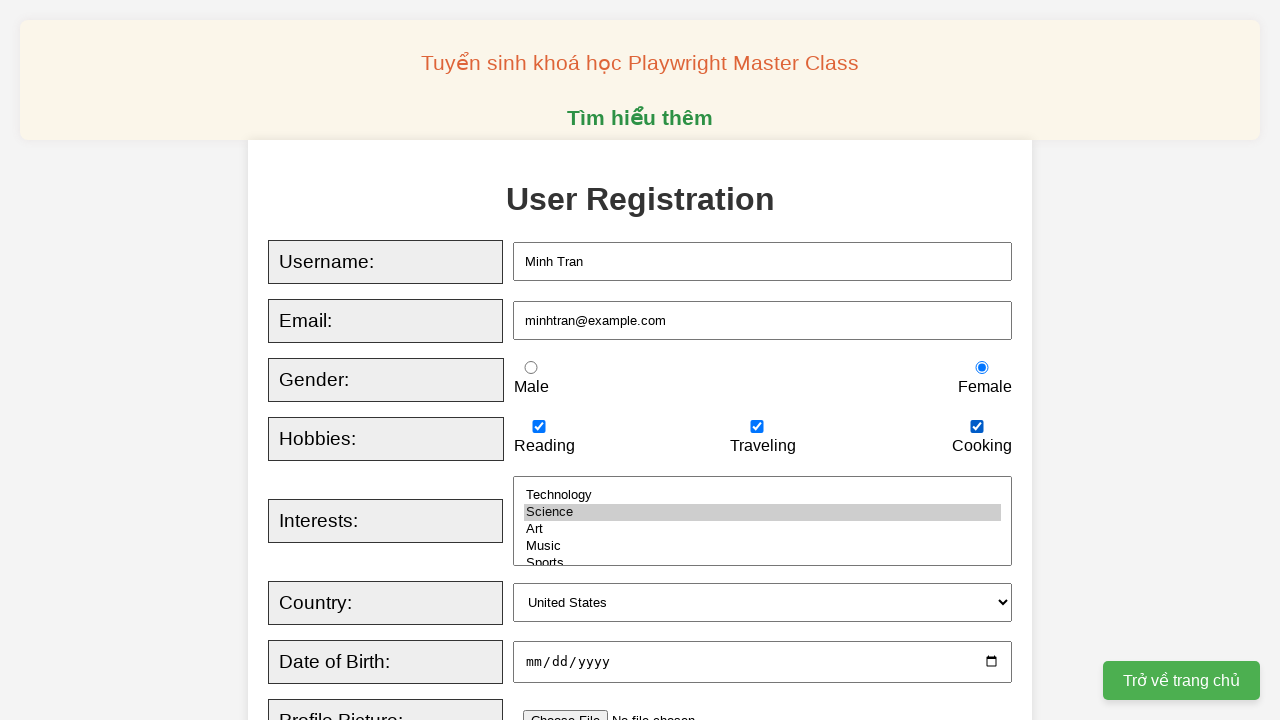

Selected 'uk' from country dropdown on select#country
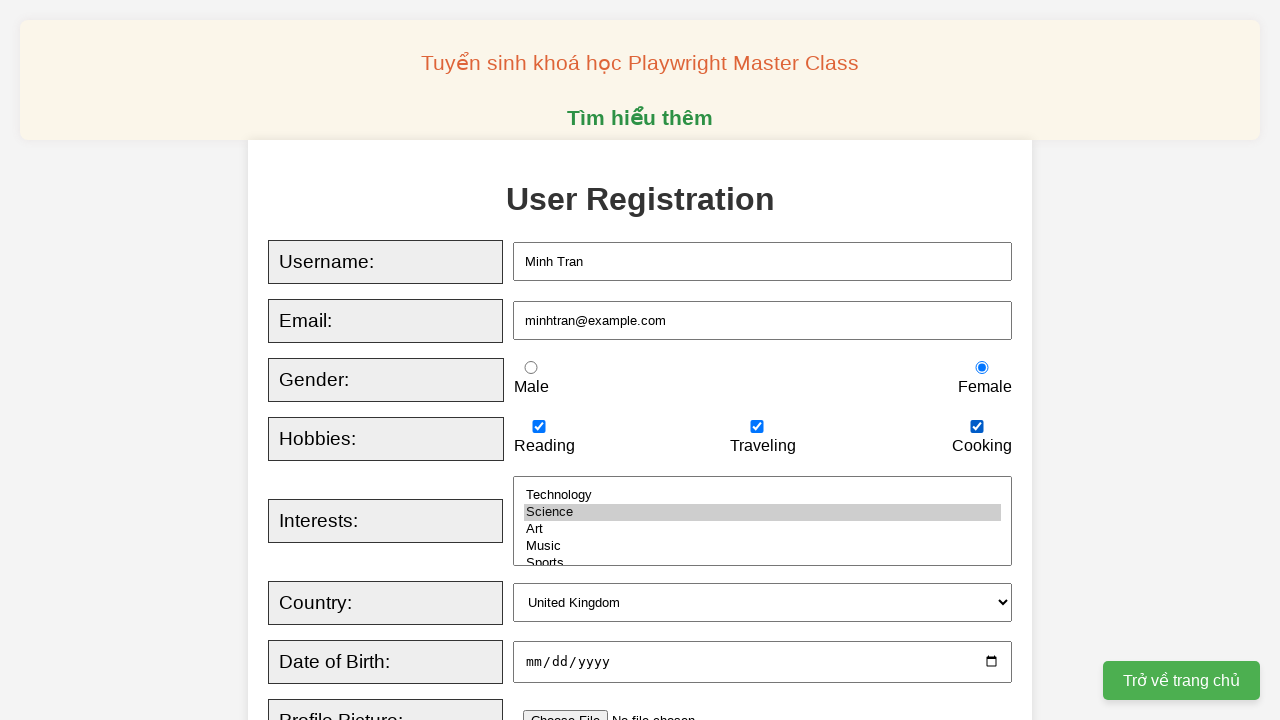

Clicked on date of birth field at (763, 662) on xpath=//input[@id="dob"]
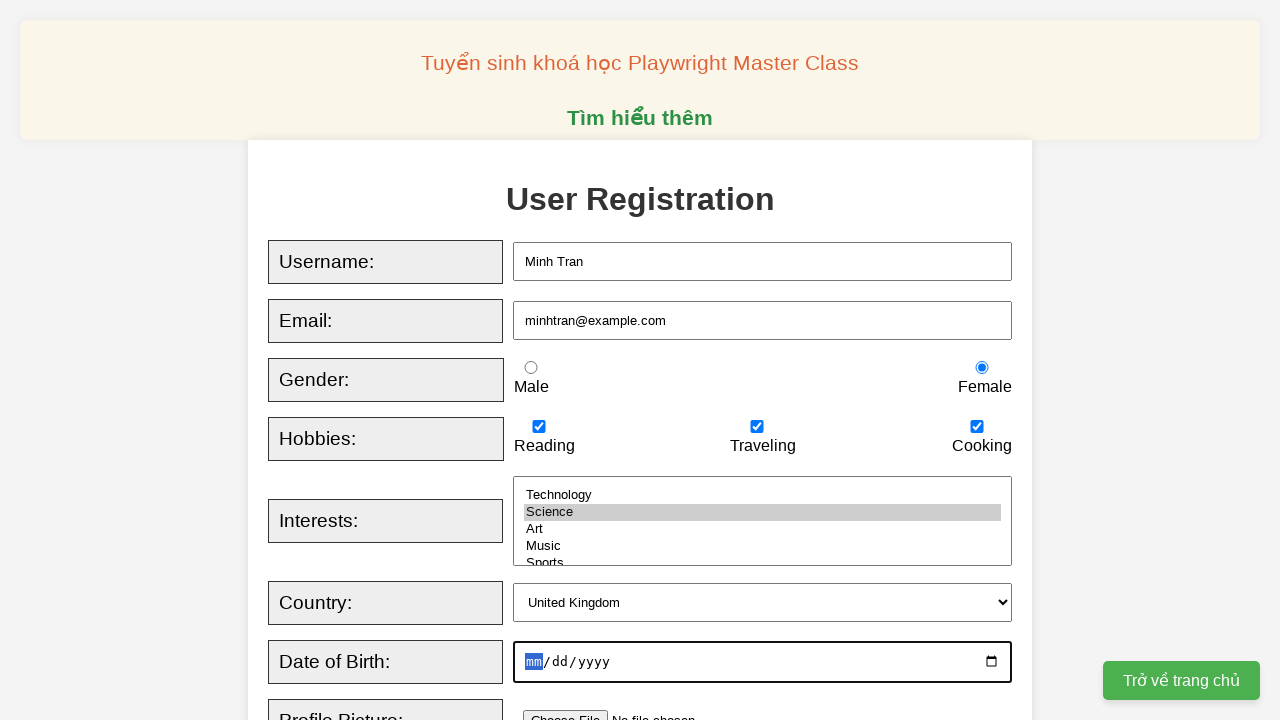

Filled date of birth with '2024-10-20' on xpath=//input[@id="dob"]
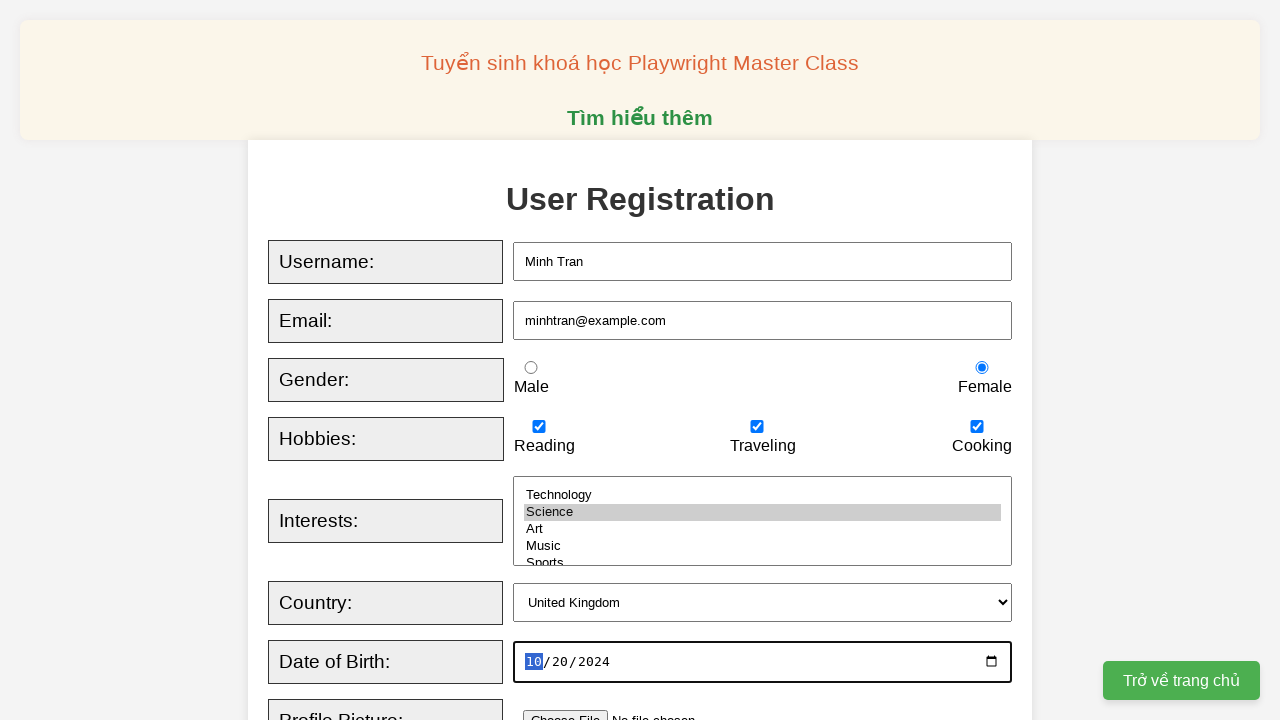

Filled bio field with sample text on textarea#bio
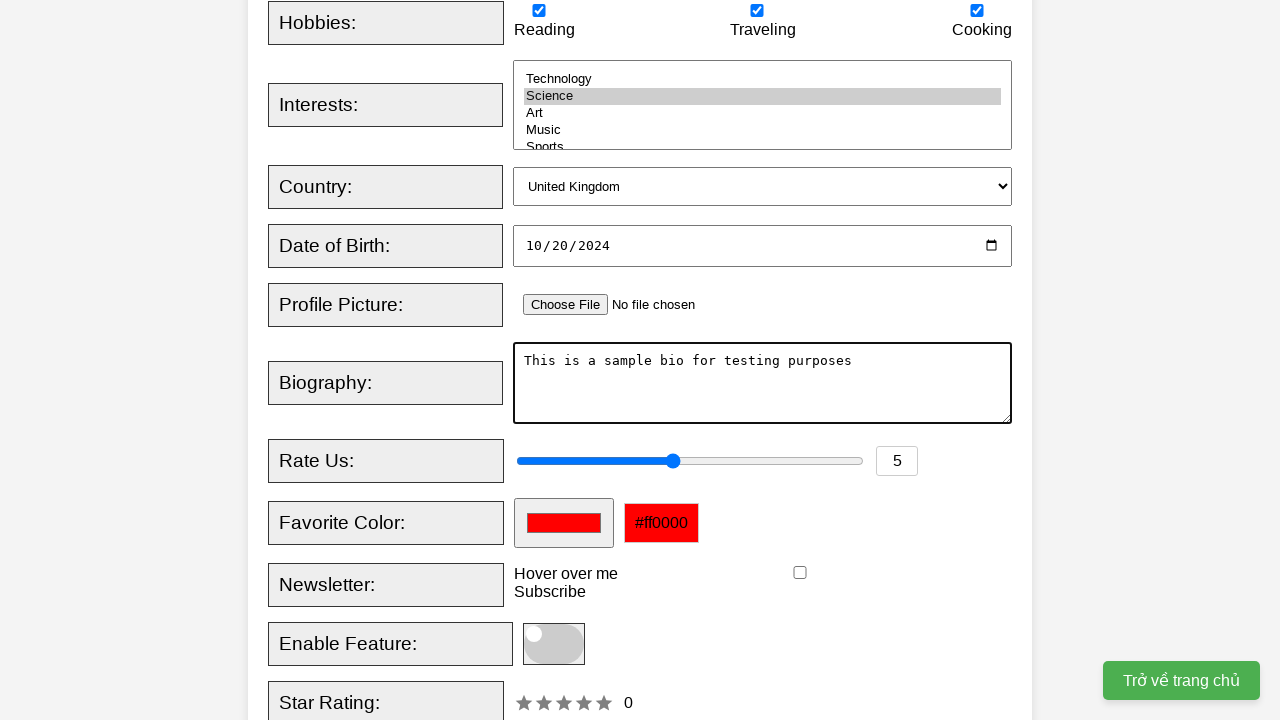

Checked newsletter subscription checkbox at (800, 573) on input#newsletter
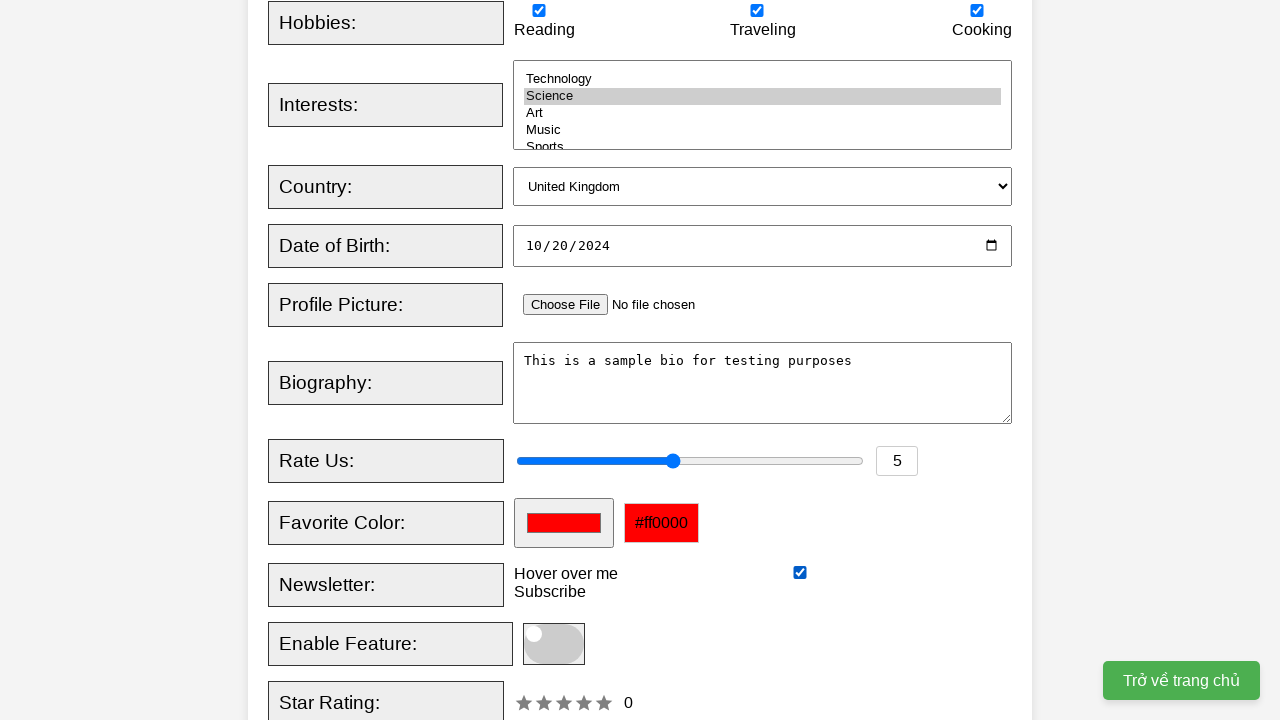

Enabled feature toggle at (554, 644) on xpath=//label[@class="switch"]/span
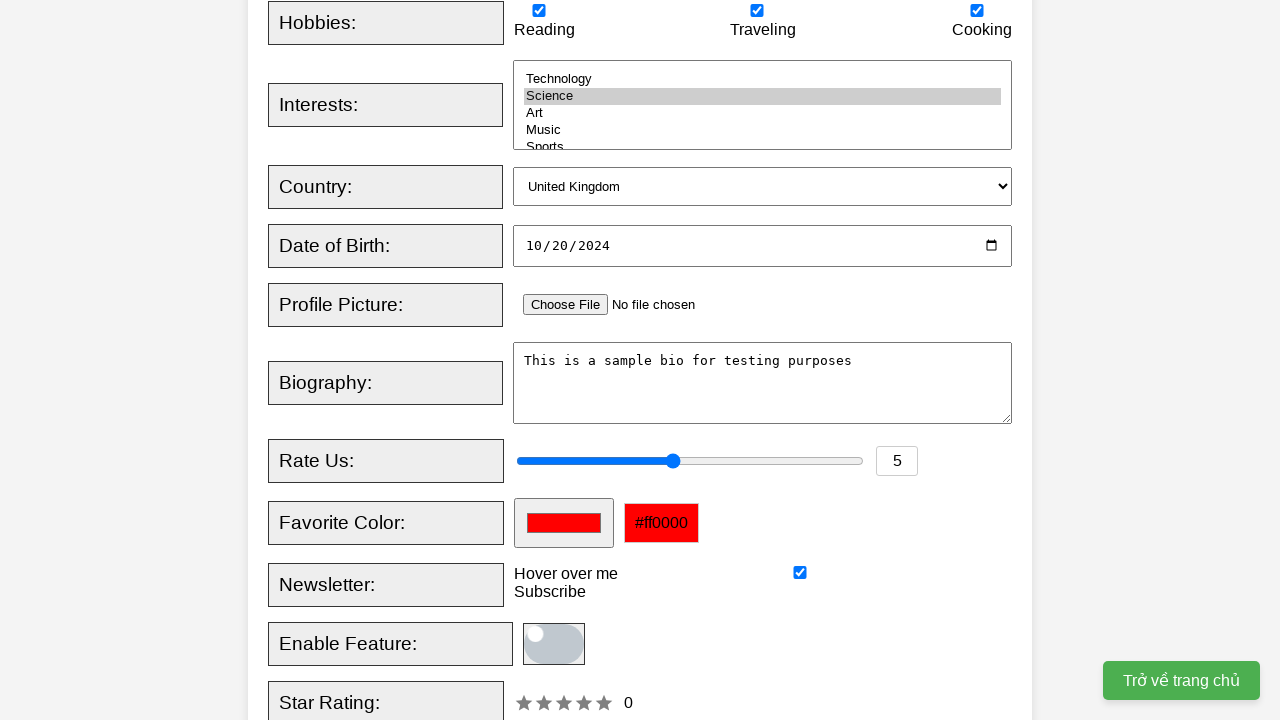

Clicked Register button to submit form at (528, 360) on xpath=//button[contains(text(), "Register")]
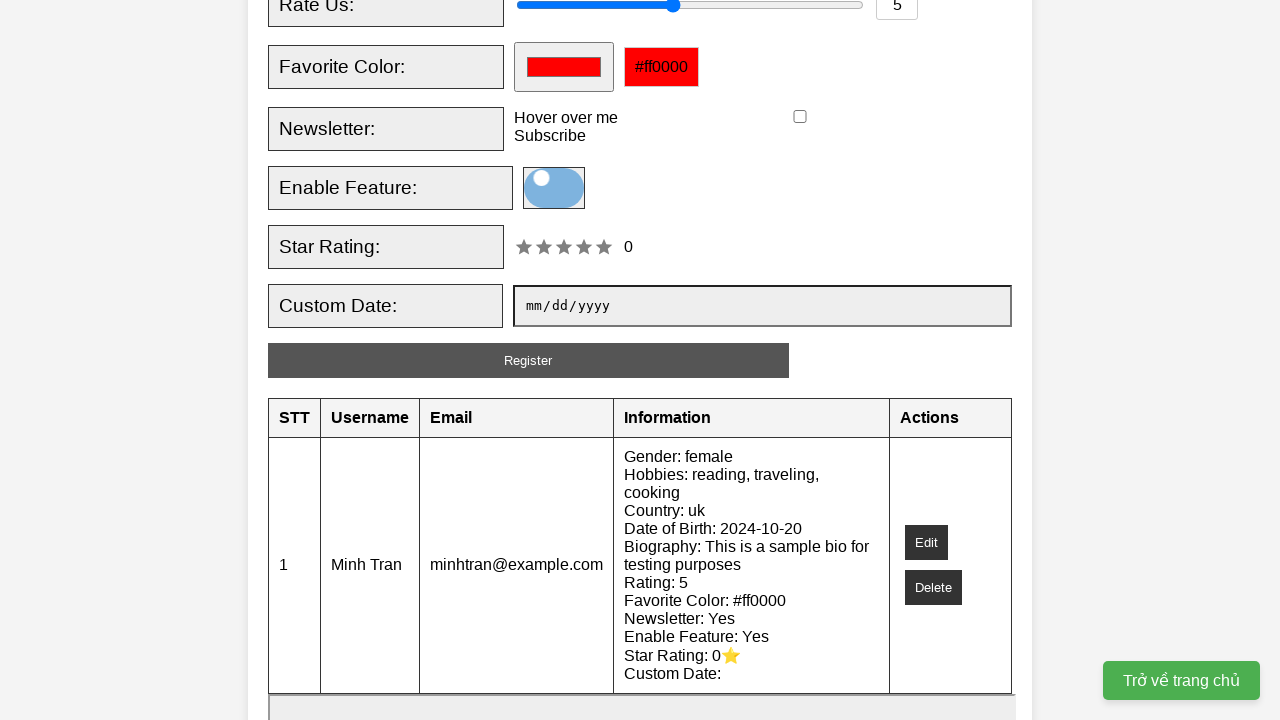

Scrolled page down by 400 pixels to verify registration data
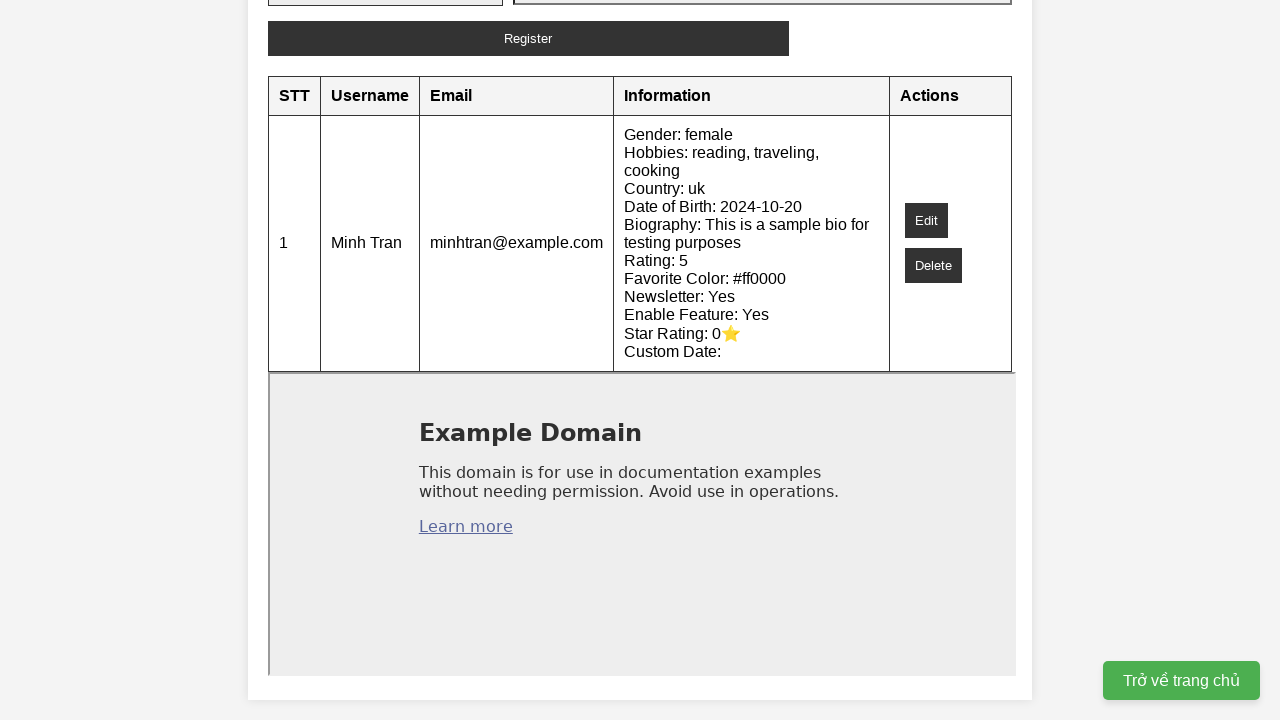

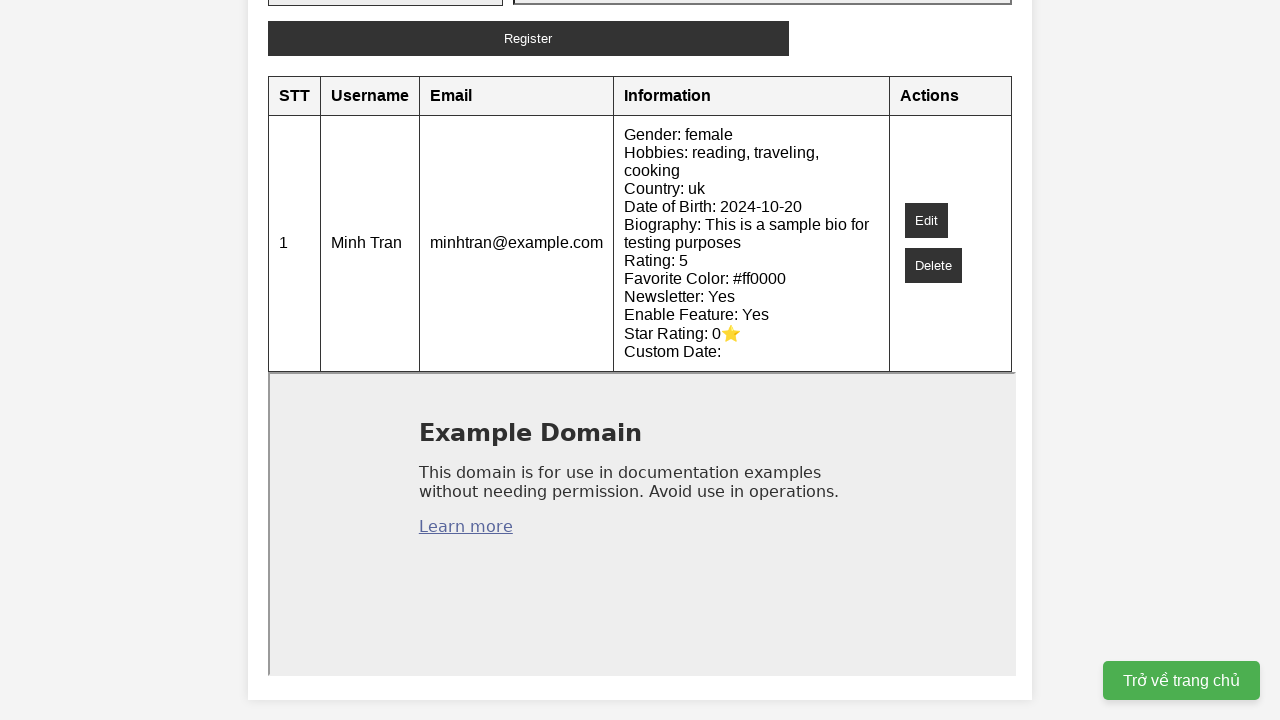